Tests form input functionality by filling username and password fields, clearing and refilling password, then clicking the login button

Starting URL: http://omayo.blogspot.com/

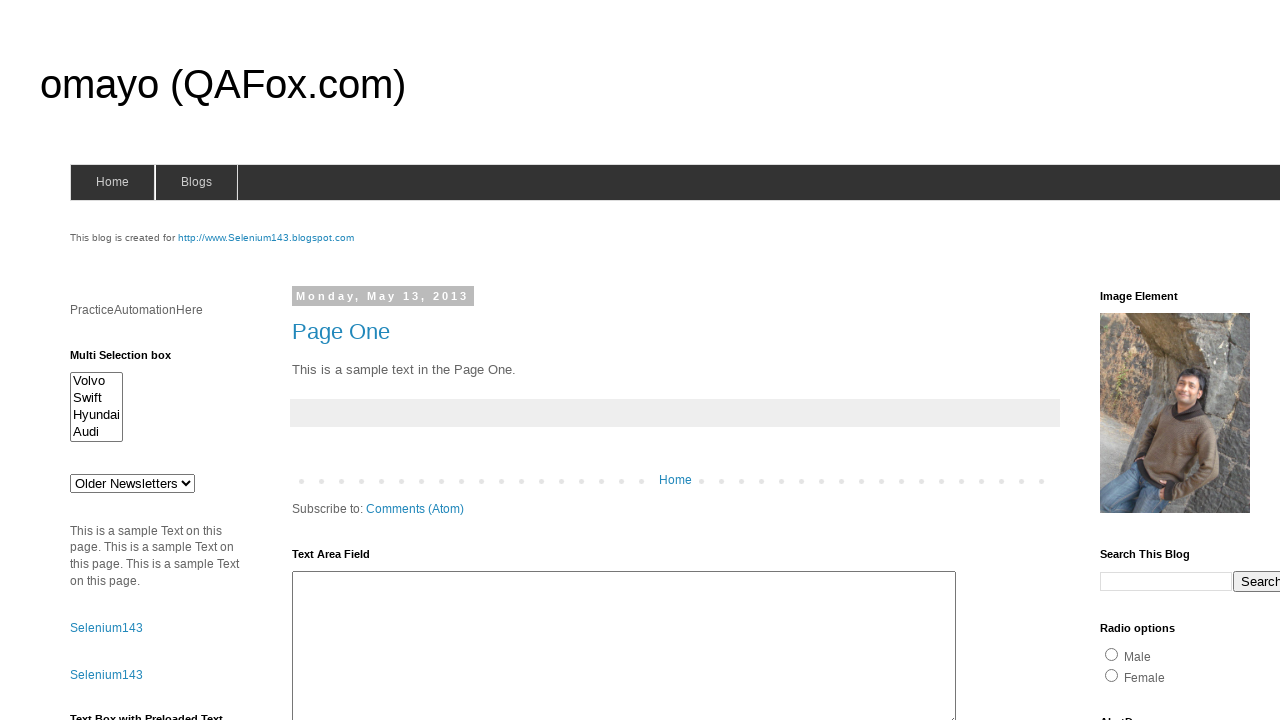

Filled username field with 'apoorva' on xpath=(//input[@type='text'])[1]
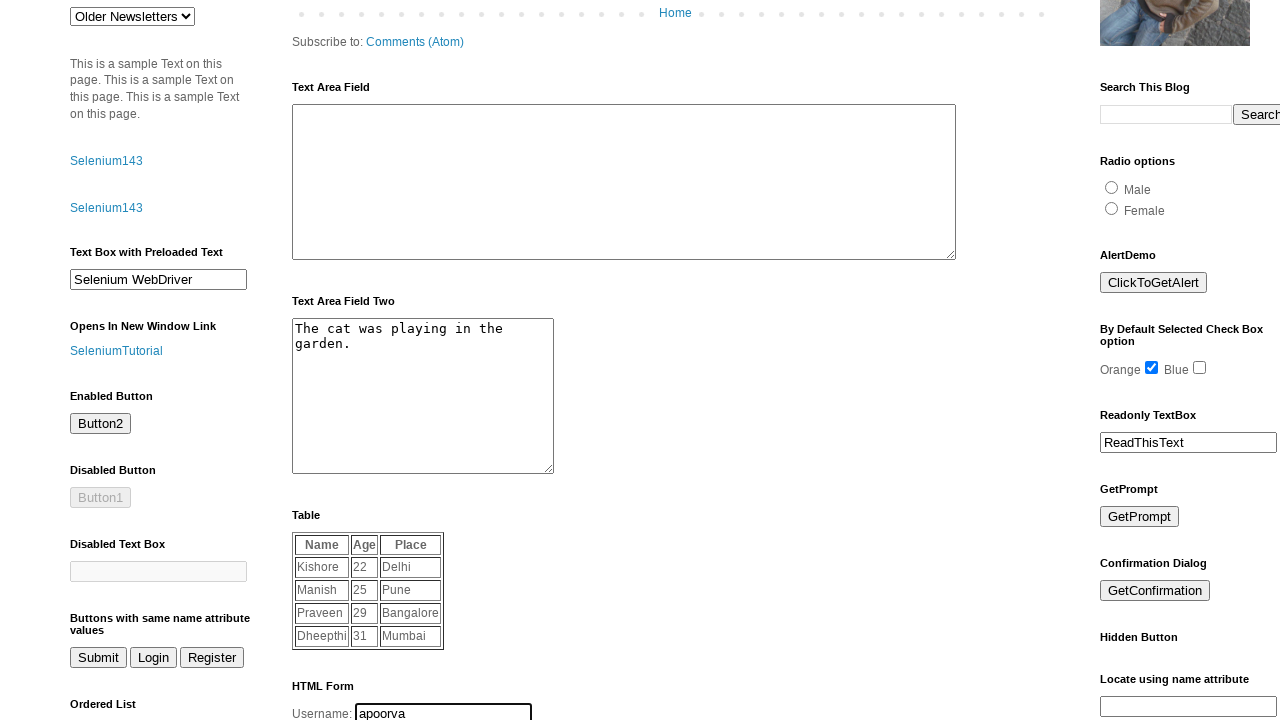

Filled password field with initial password on xpath=(//input[@type='password'])[1]
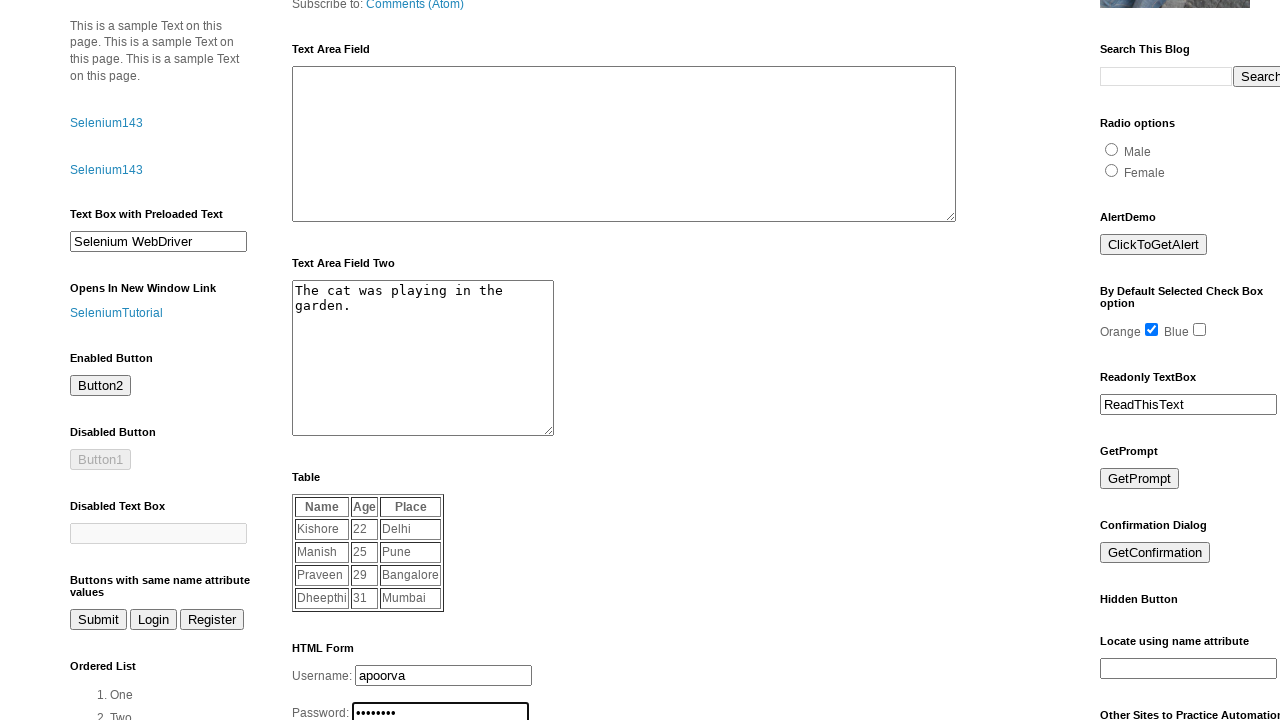

Cleared password field on xpath=(//input[@type='password'])[1]
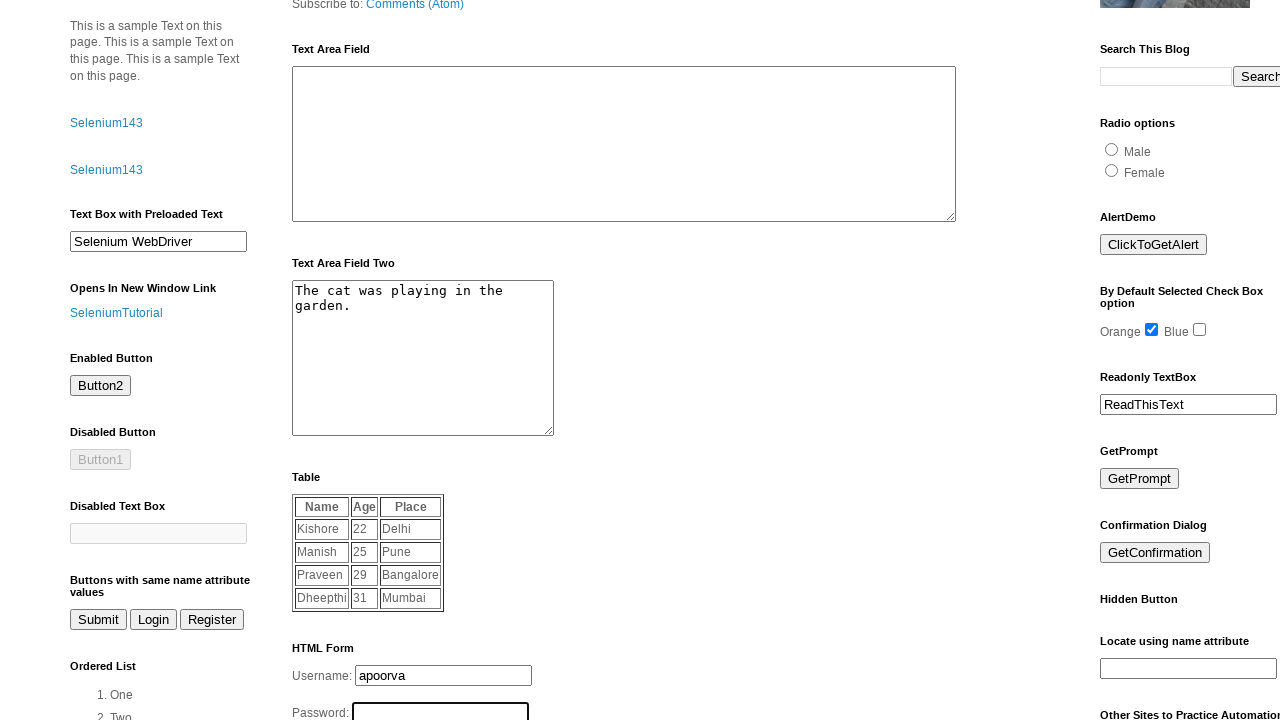

Refilled password field with new password 'dgsrdthfsydgaskyu' on xpath=(//input[@type='password'])[1]
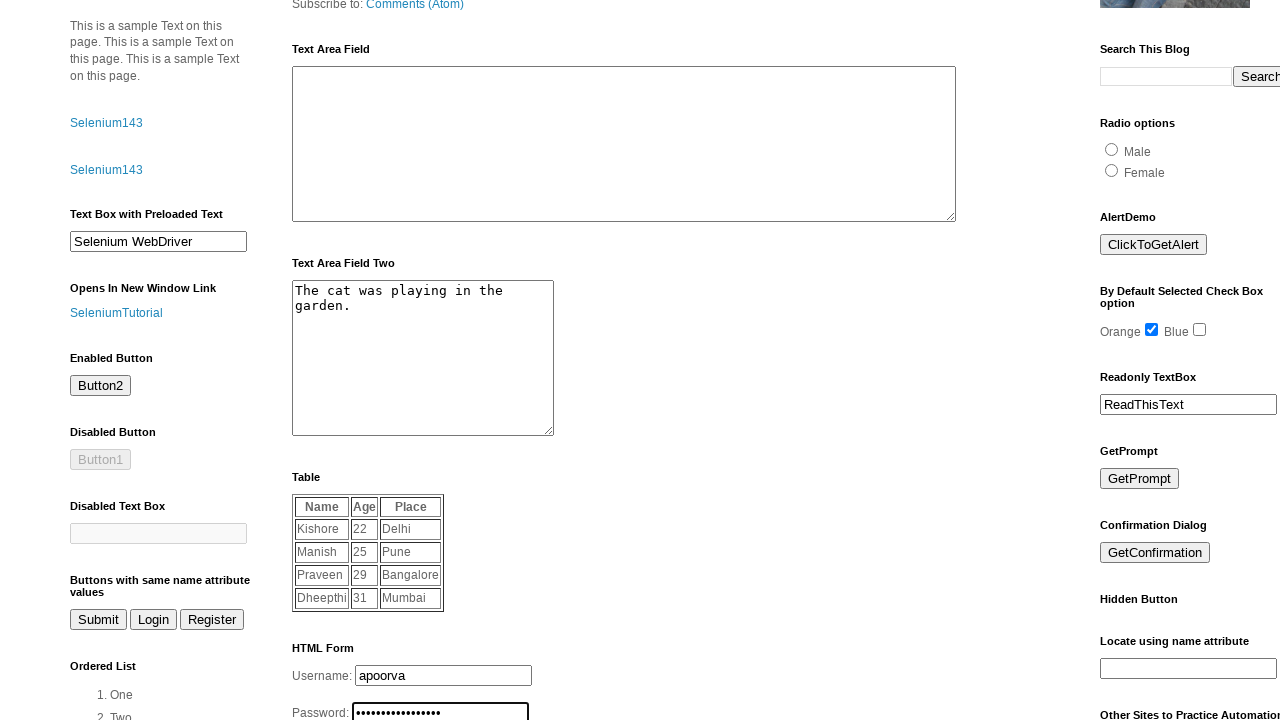

Clicked LogIn button to submit form at (316, 361) on xpath=//button[text()=' LogIn ']
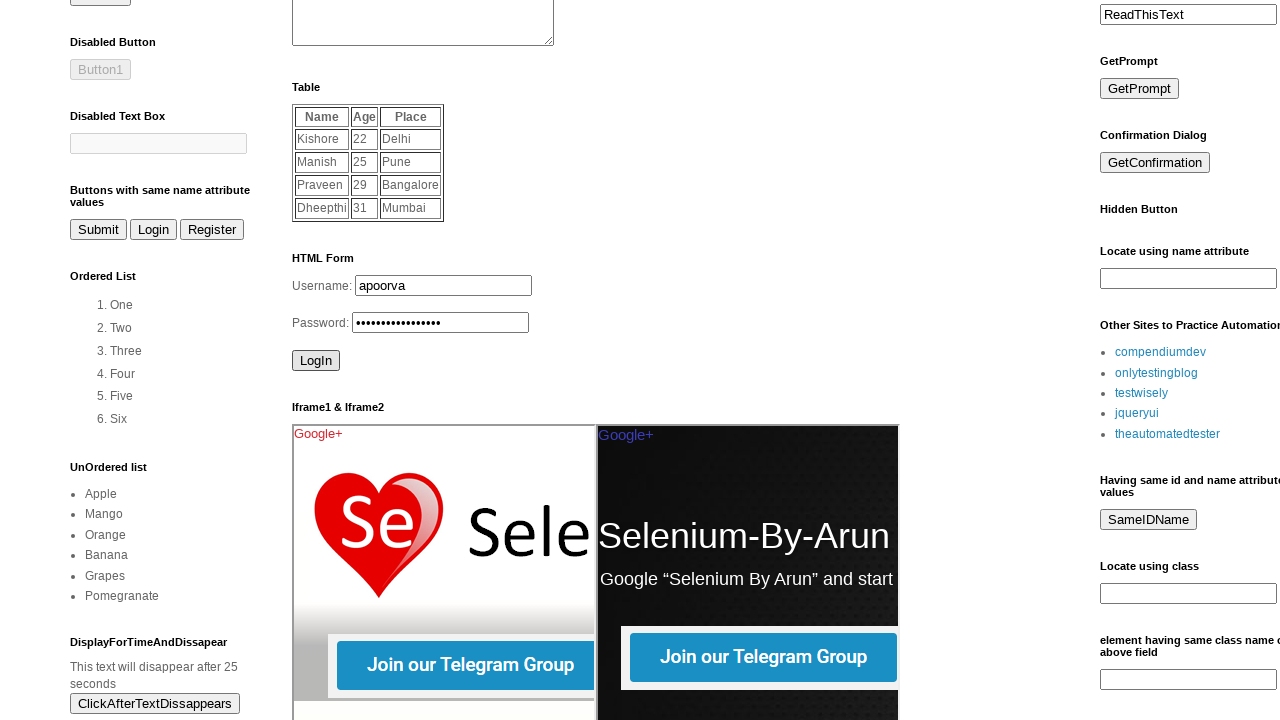

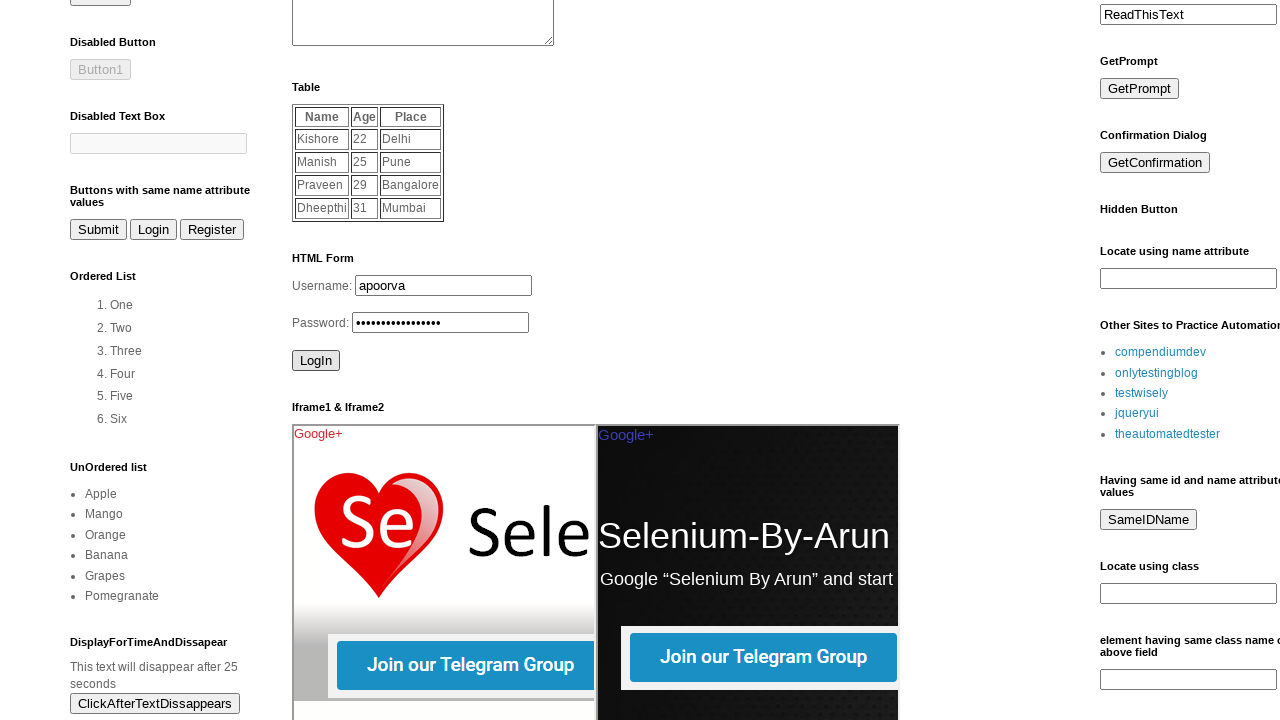